Tests browser navigation methods by navigating through multiple pages on pashionfootwear.com, including forward, back, and refresh operations

Starting URL: https://pashionfootwear.com/

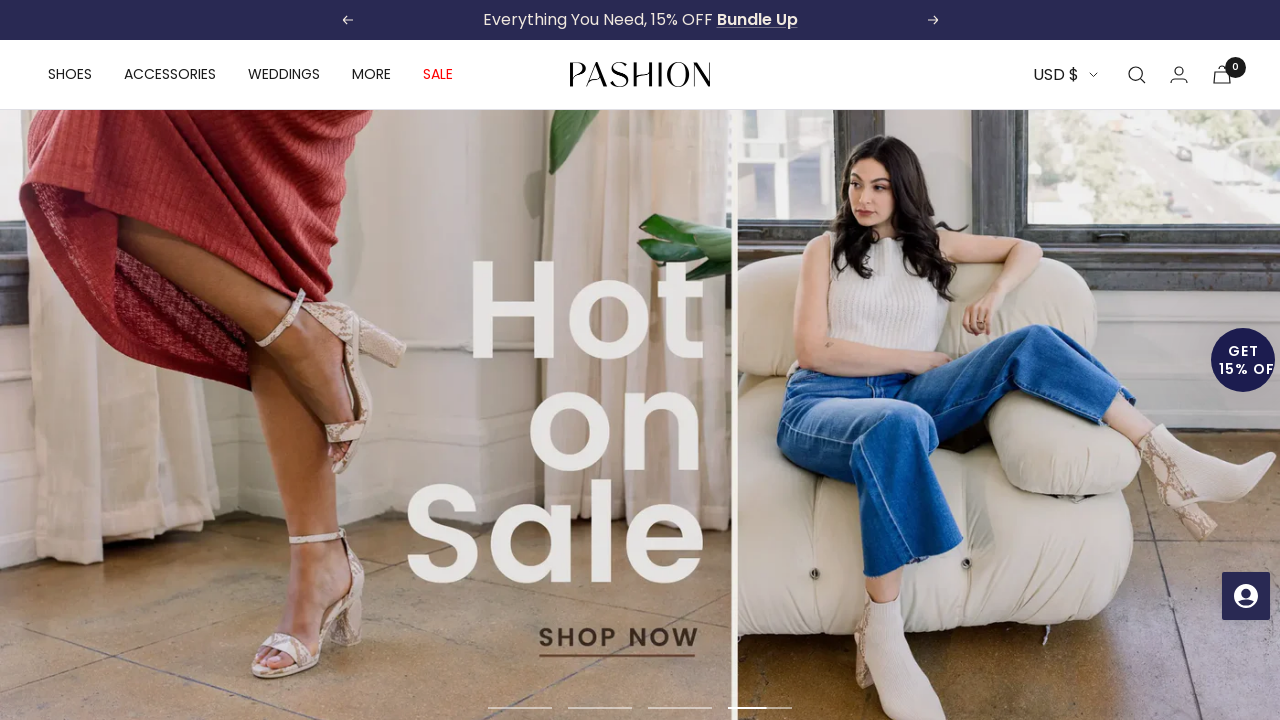

Navigated to accessories collection page
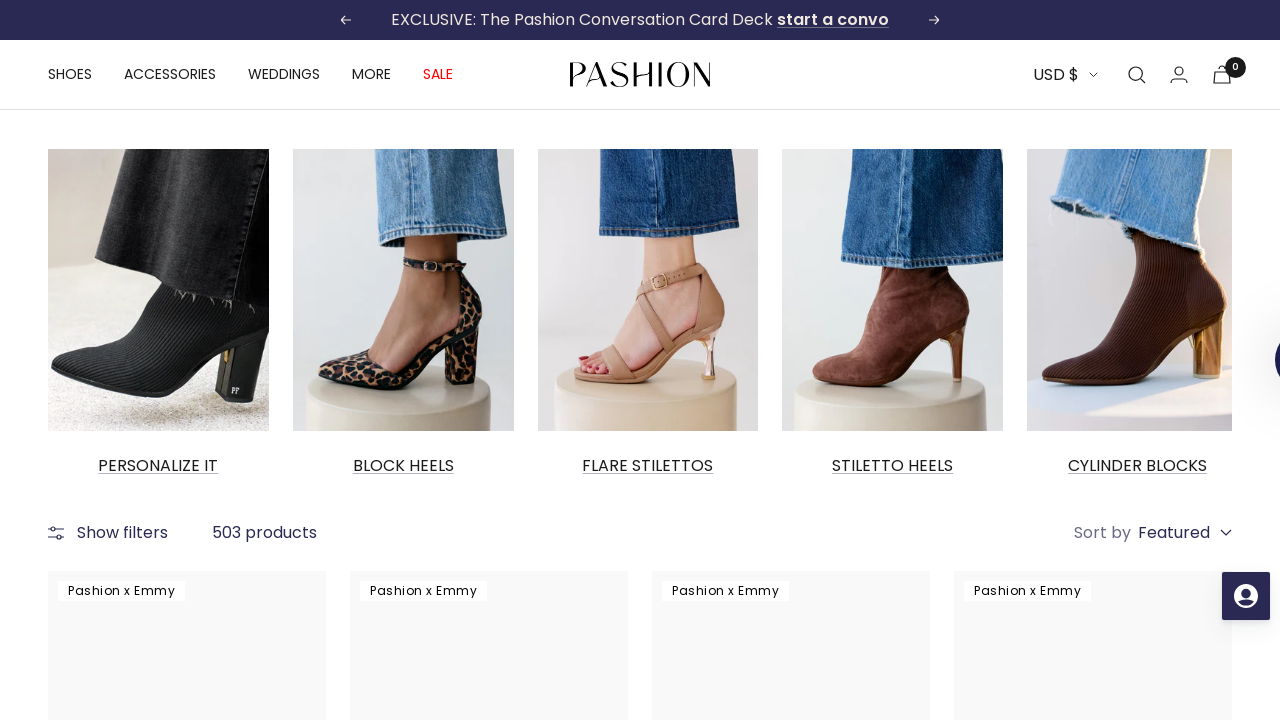

Waited 2 seconds for accessories page to fully load
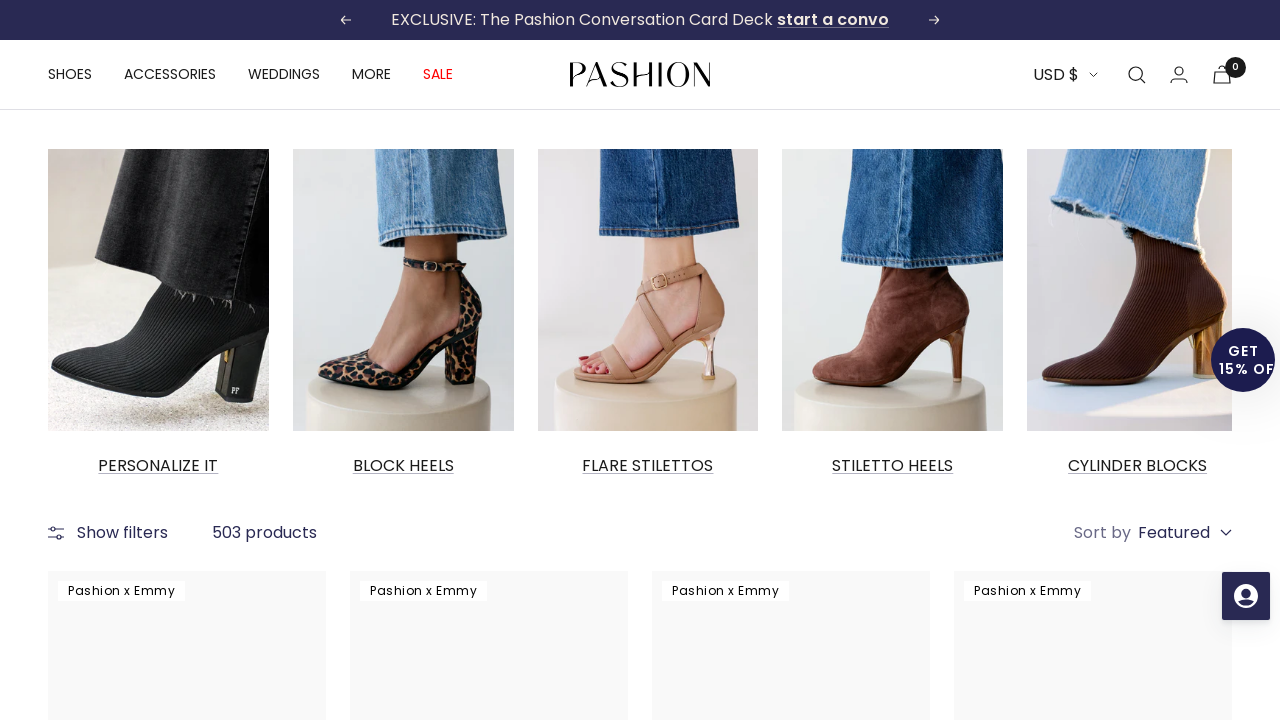

Navigated to wedding page
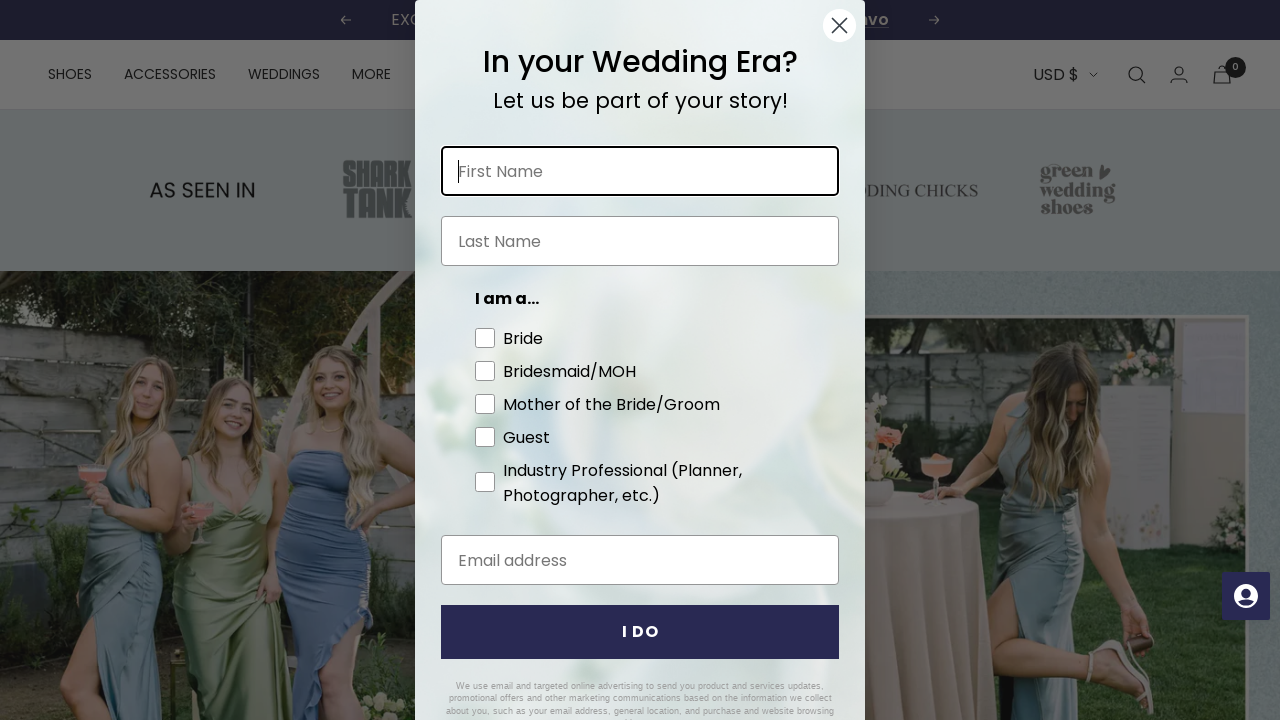

Waited 2 seconds for wedding page to fully load
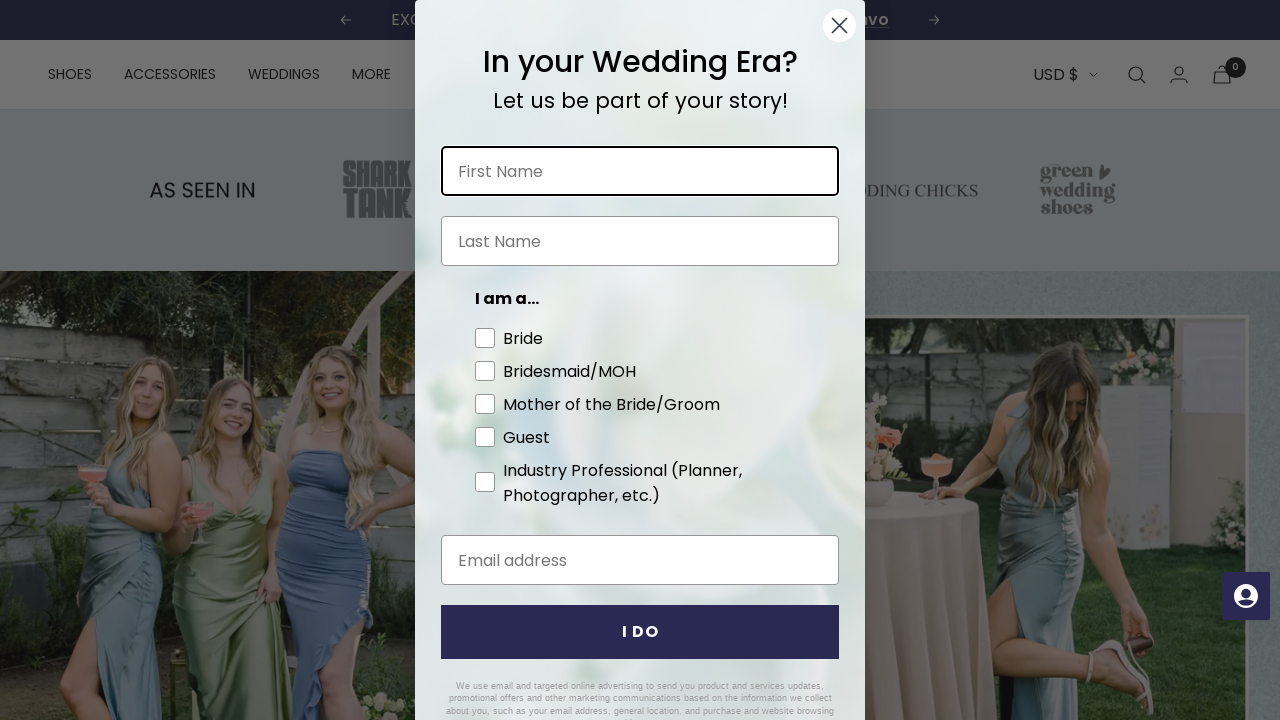

Navigated forward in browser history to accessories page
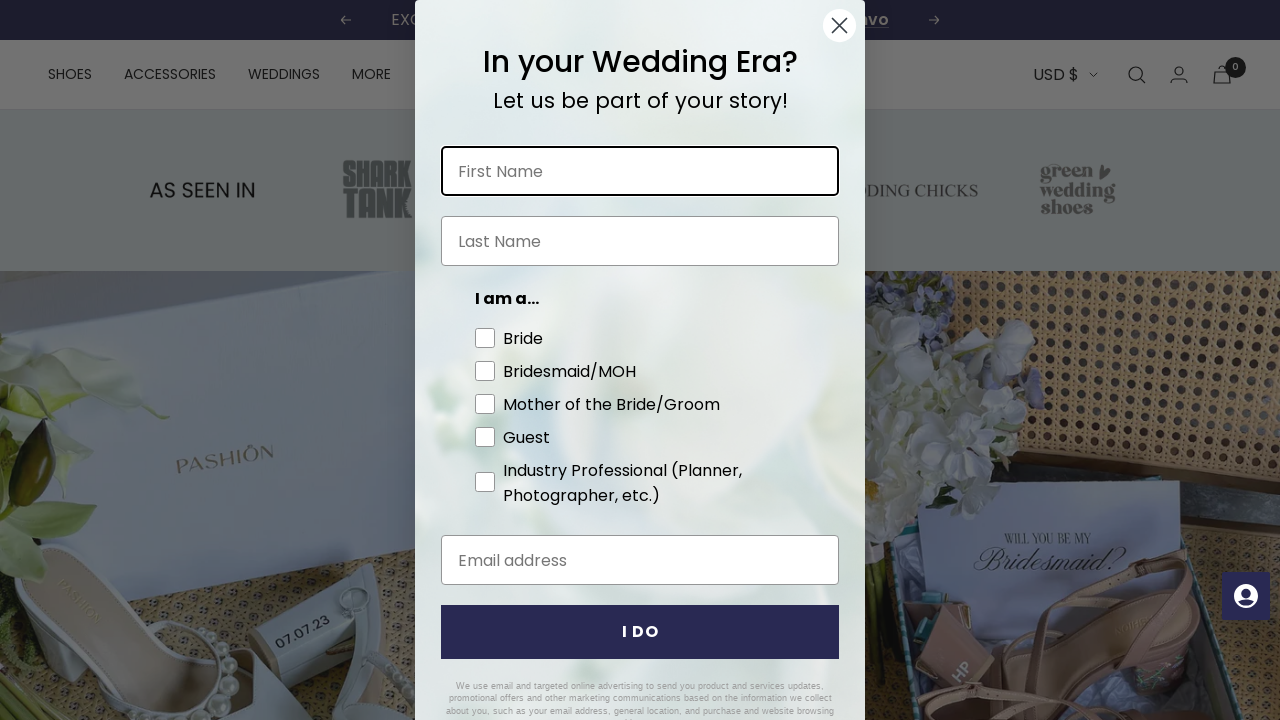

Waited 2 seconds after forward navigation
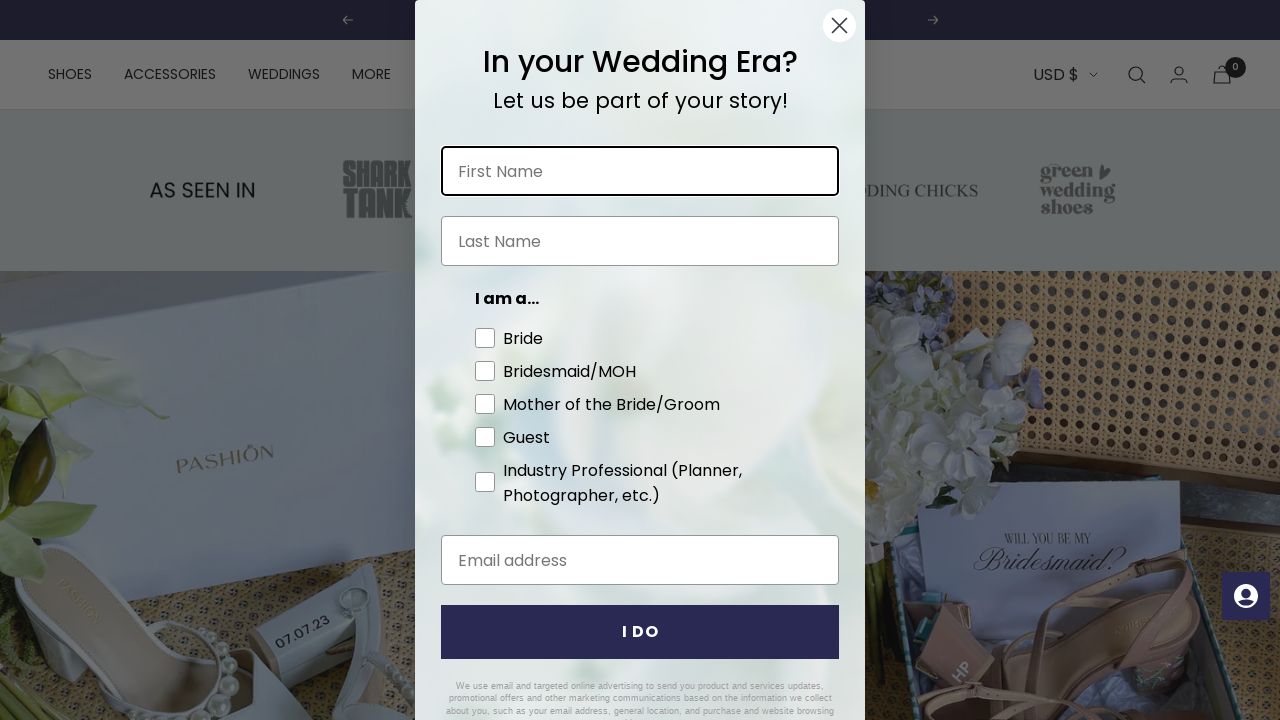

Navigated back in browser history to wedding page
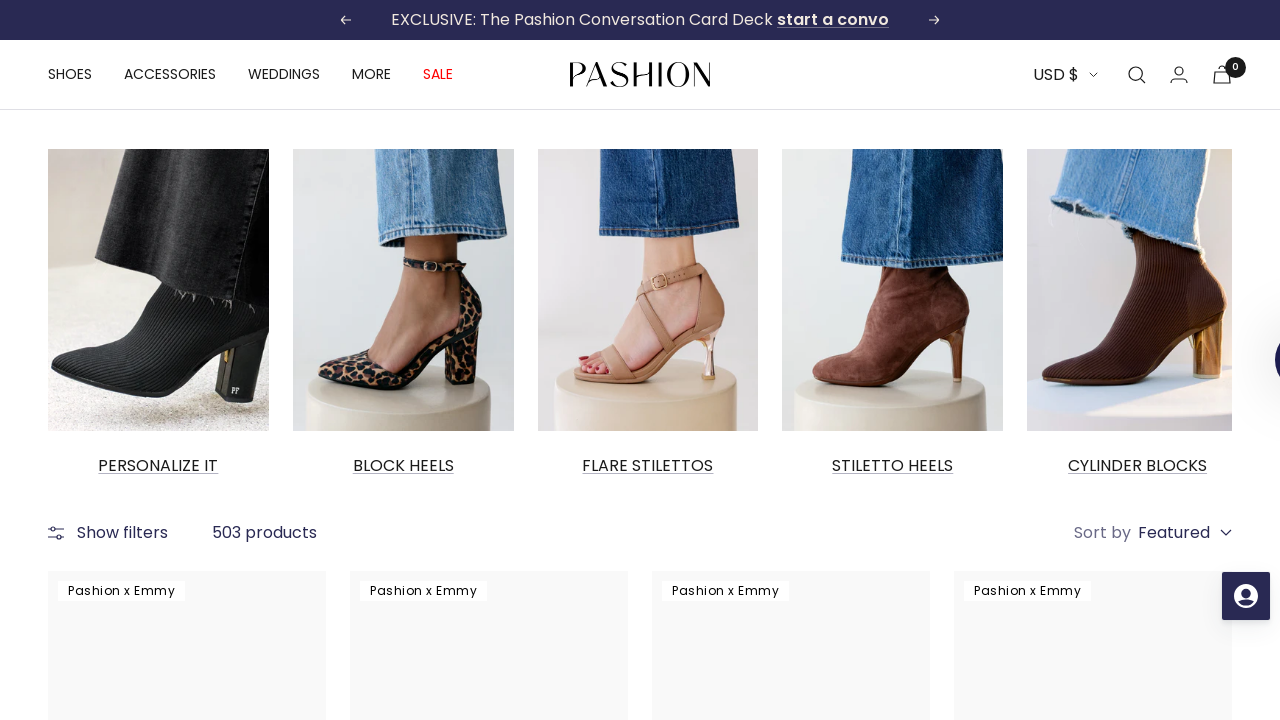

Waited 2 seconds after back navigation
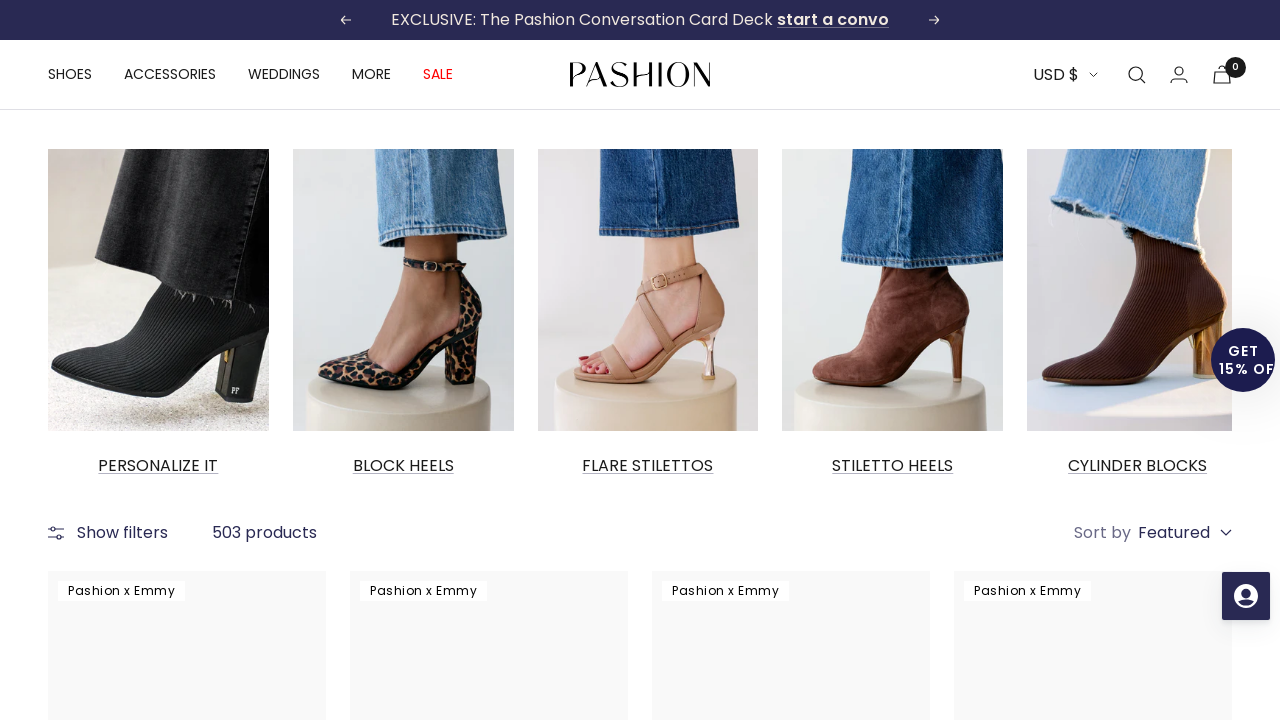

Navigated to customizer page
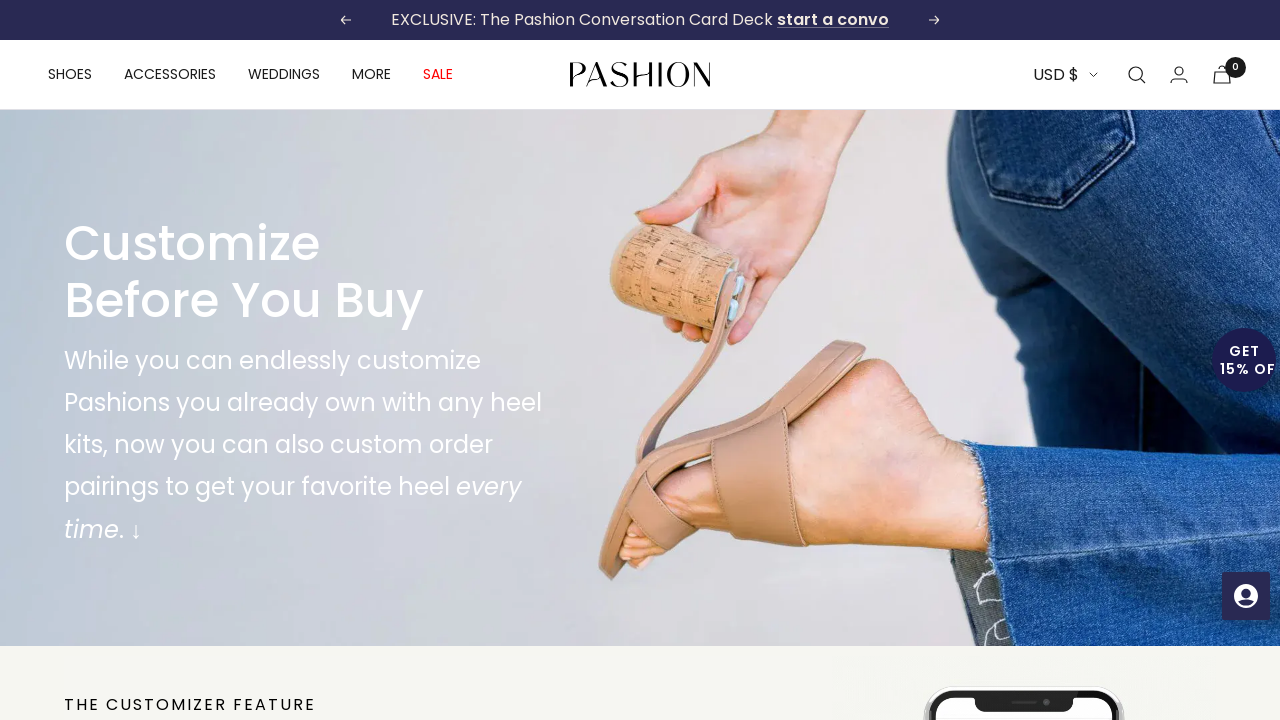

Waited 2 seconds for customizer page to fully load
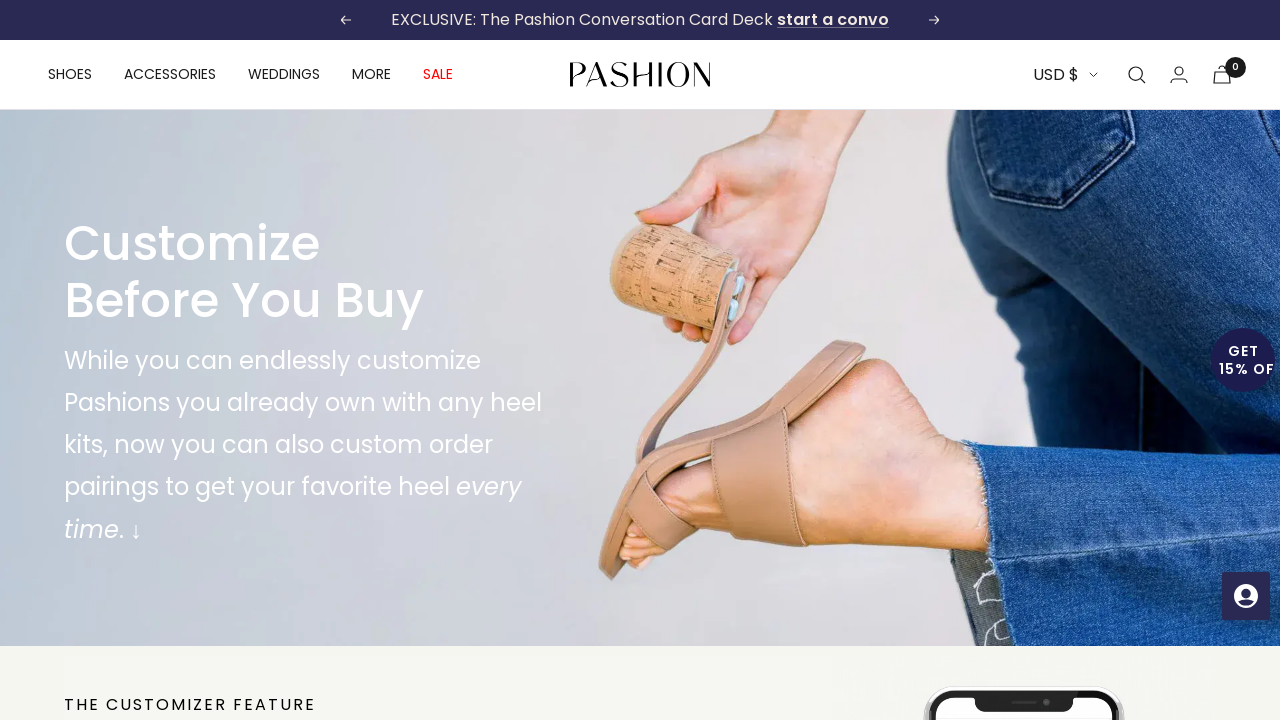

Navigated to how-pashions-work page
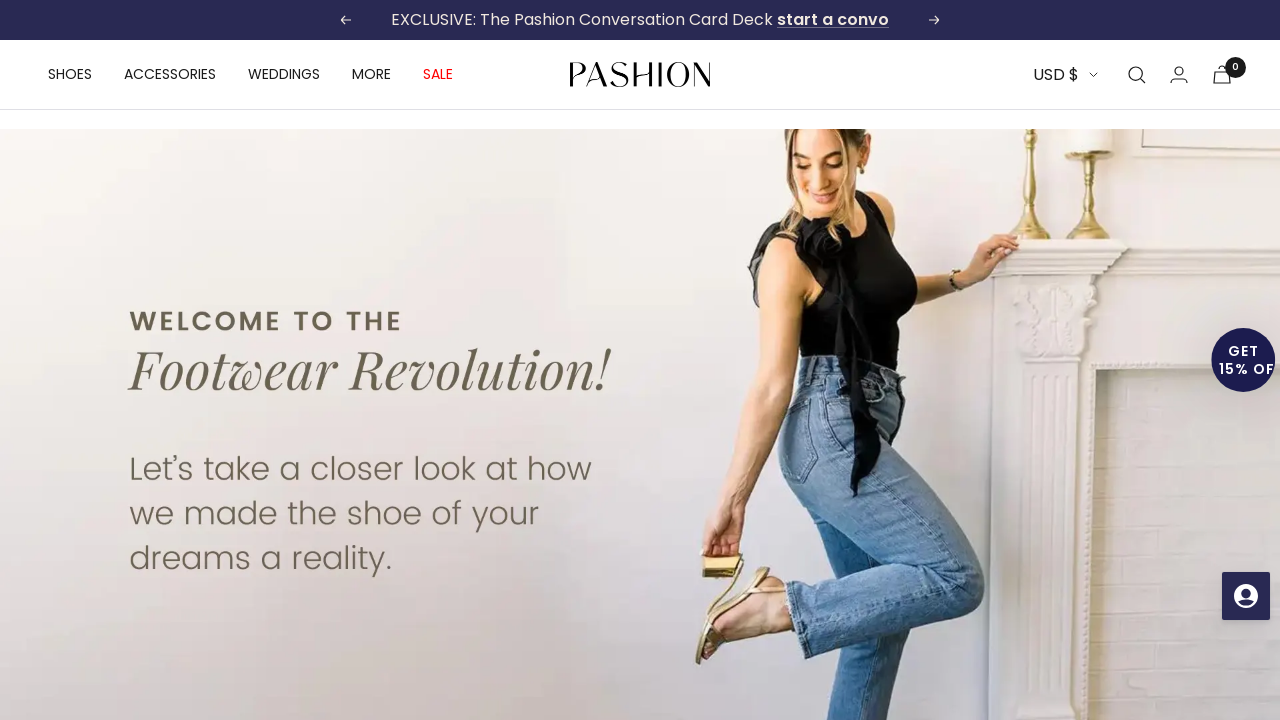

Waited 2 seconds for how-pashions-work page to fully load
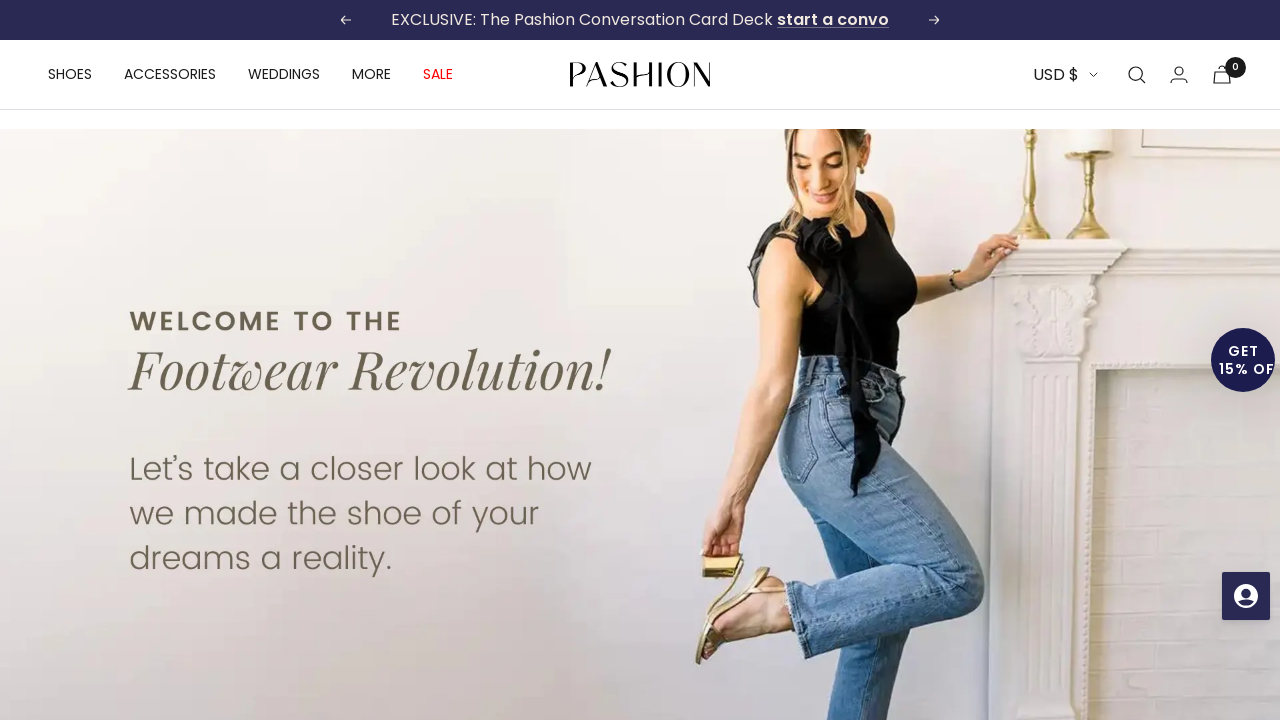

Refreshed the current page
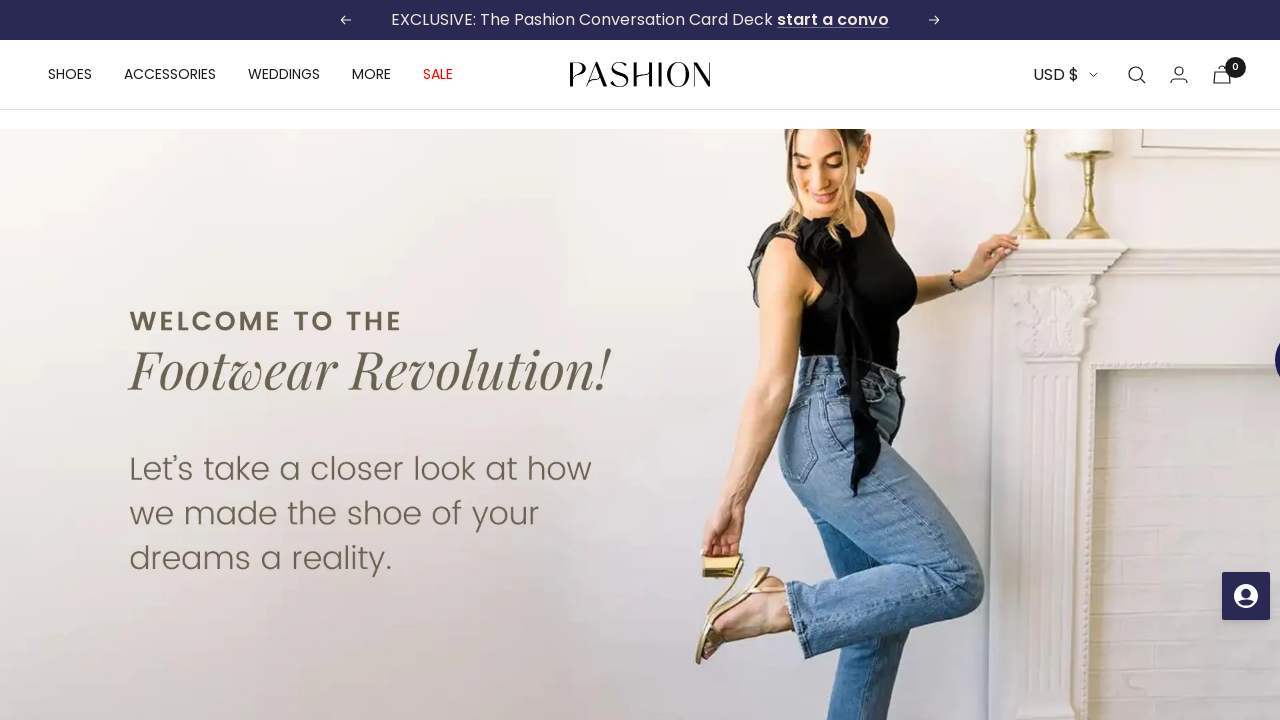

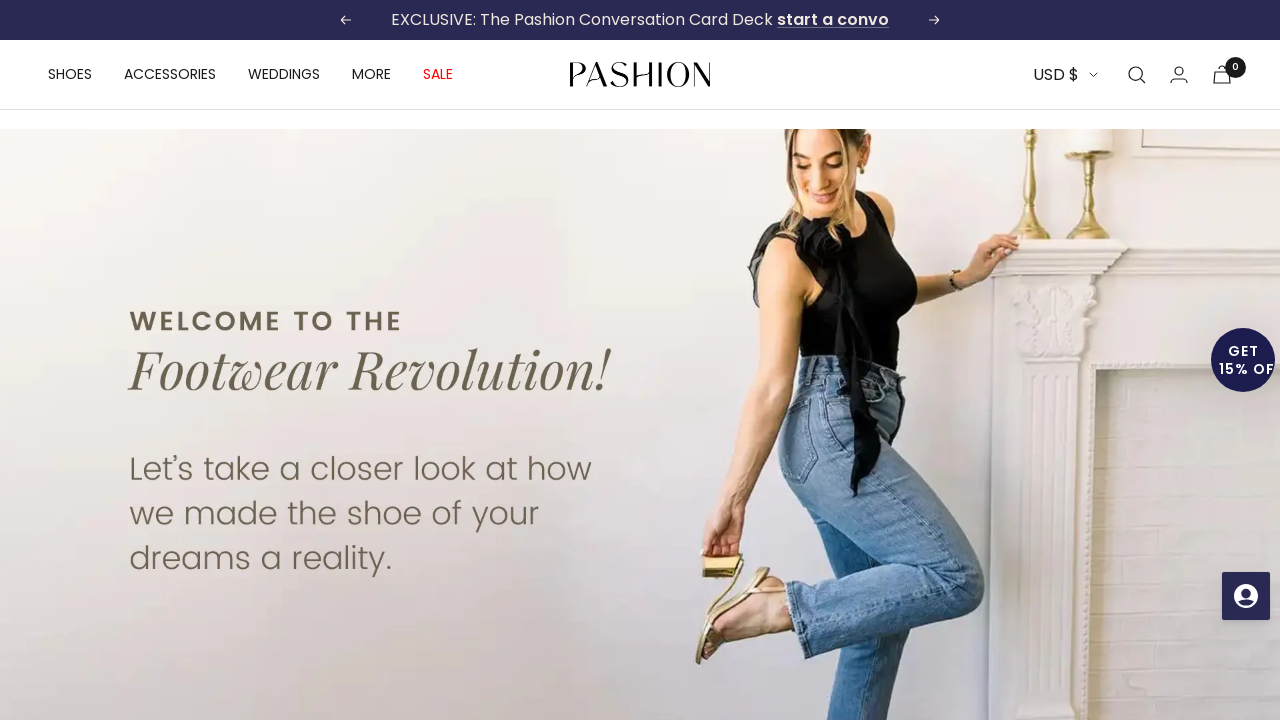